Right-clicks on an RPA link and navigates through the context menu using keyboard commands to open it in a new window

Starting URL: http://greenstech.in/selenium-course-content.html

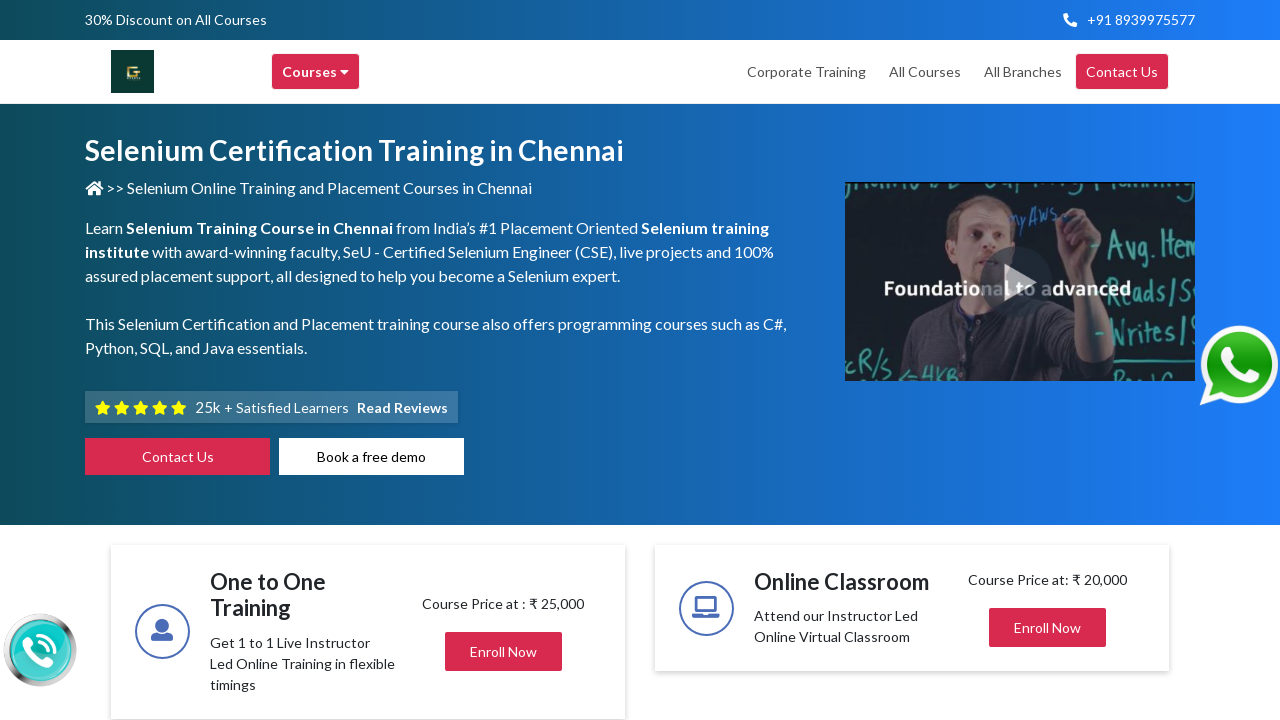

Located RPA link element
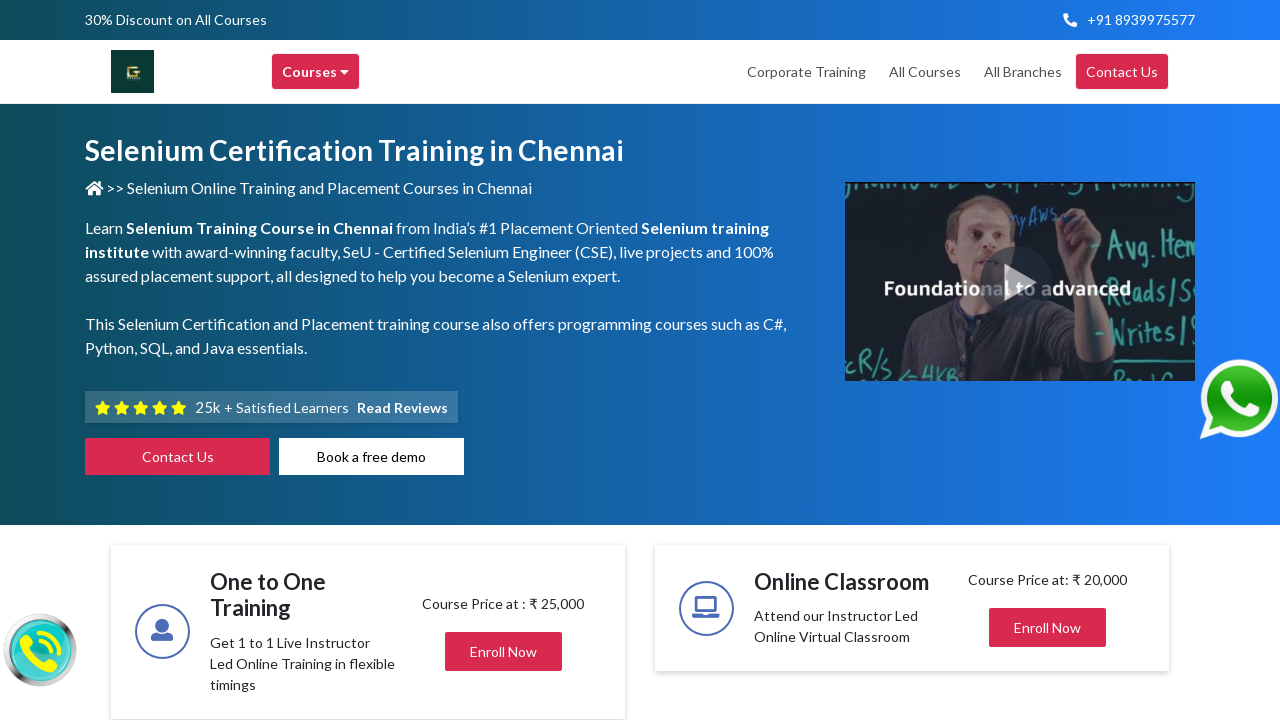

Right-clicked on RPA link to open context menu at (594, 361) on xpath=//a[text()='RPA']
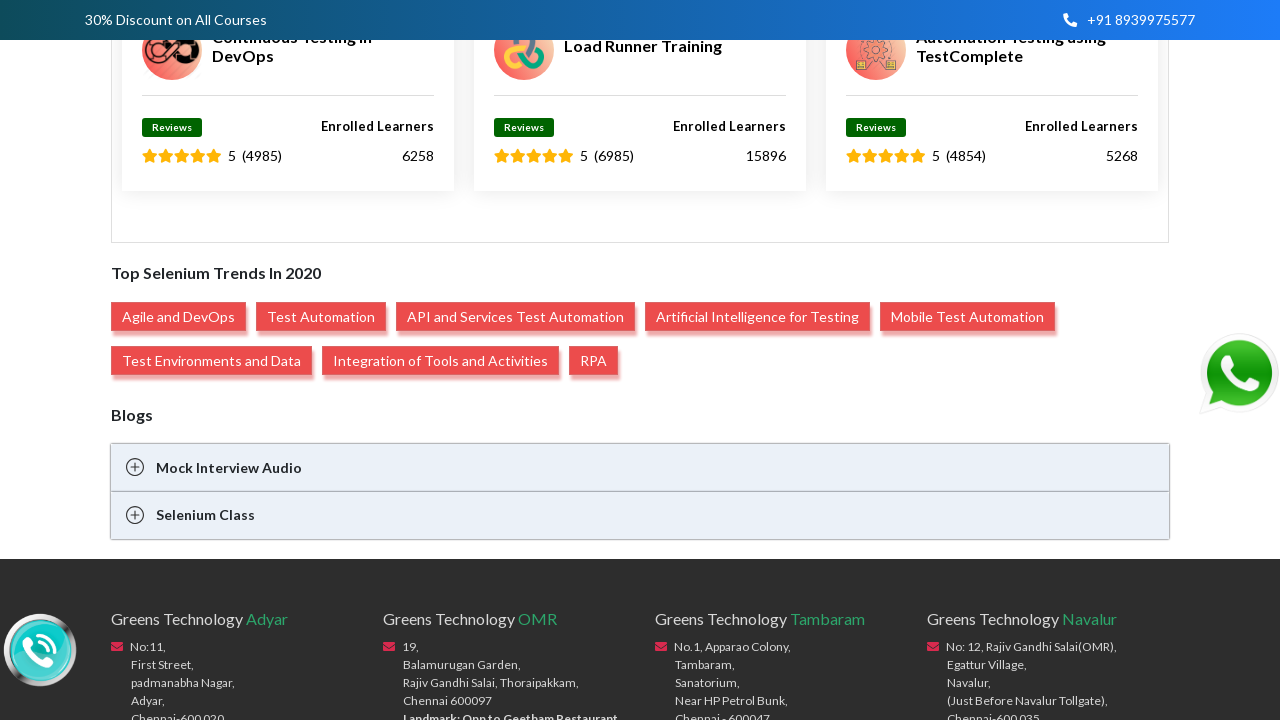

Pressed ArrowDown in context menu (iteration 1/6)
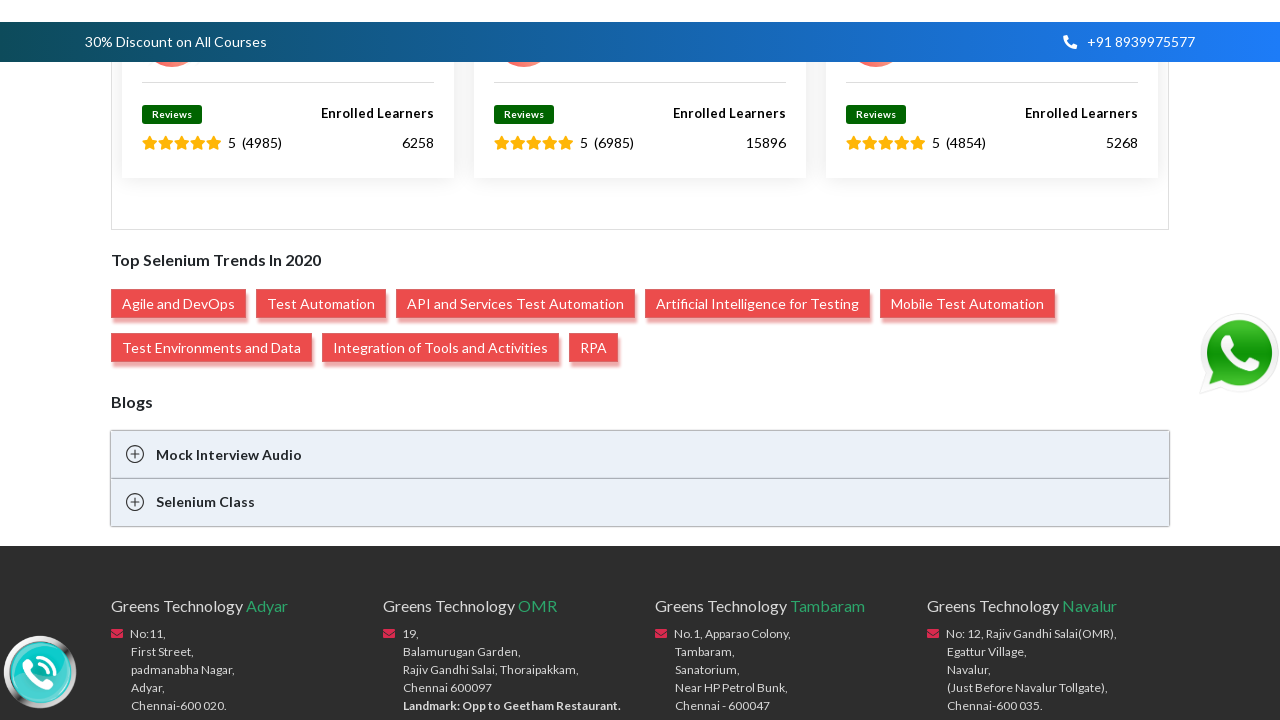

Pressed ArrowDown in context menu (iteration 2/6)
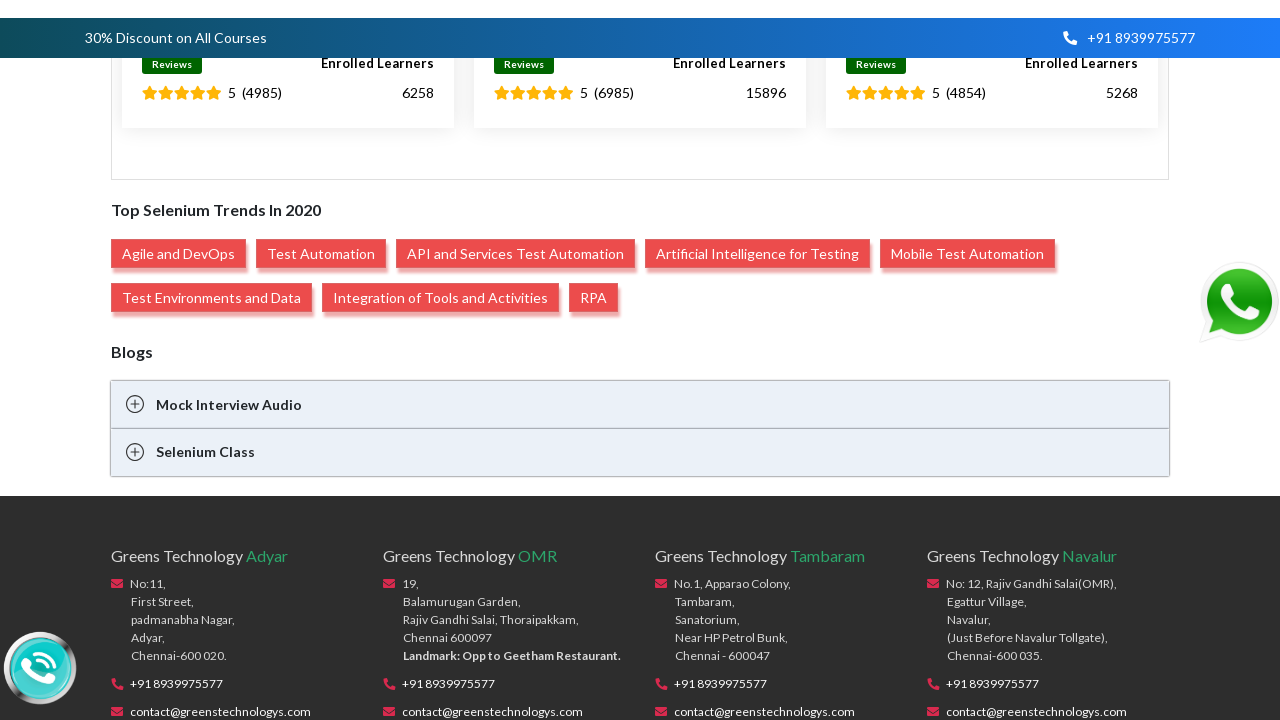

Pressed ArrowDown in context menu (iteration 3/6)
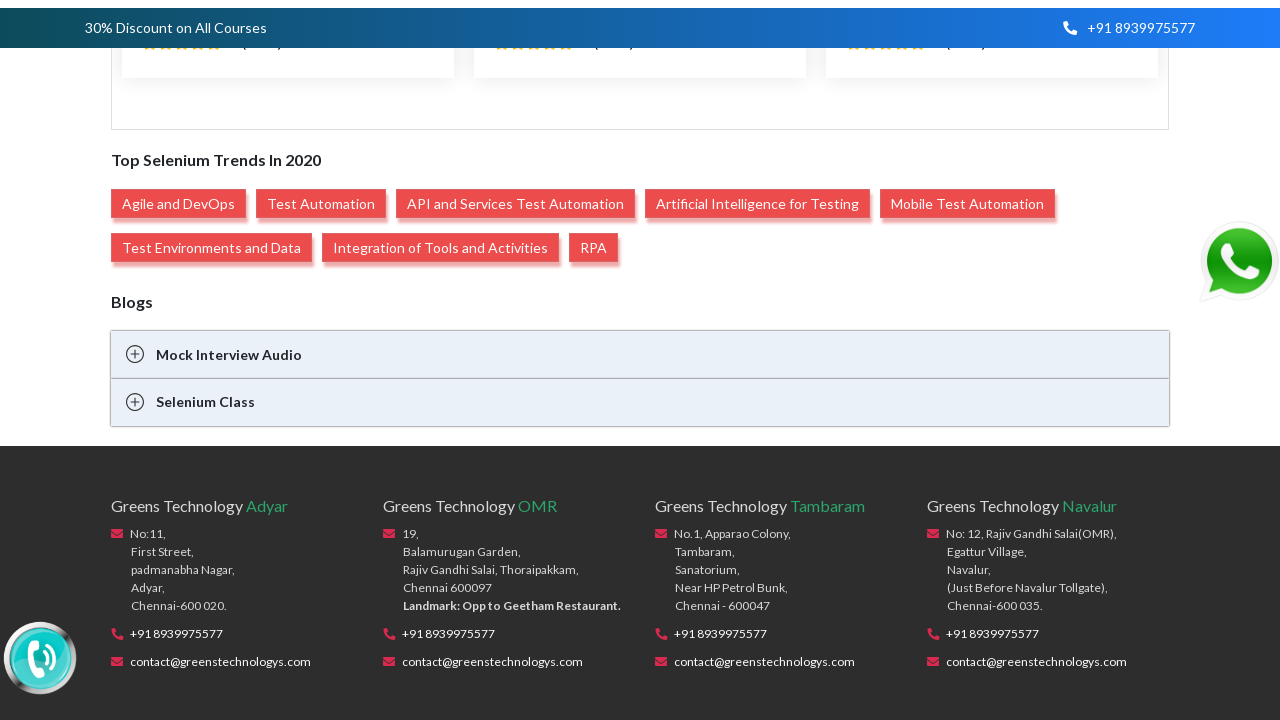

Pressed ArrowDown in context menu (iteration 4/6)
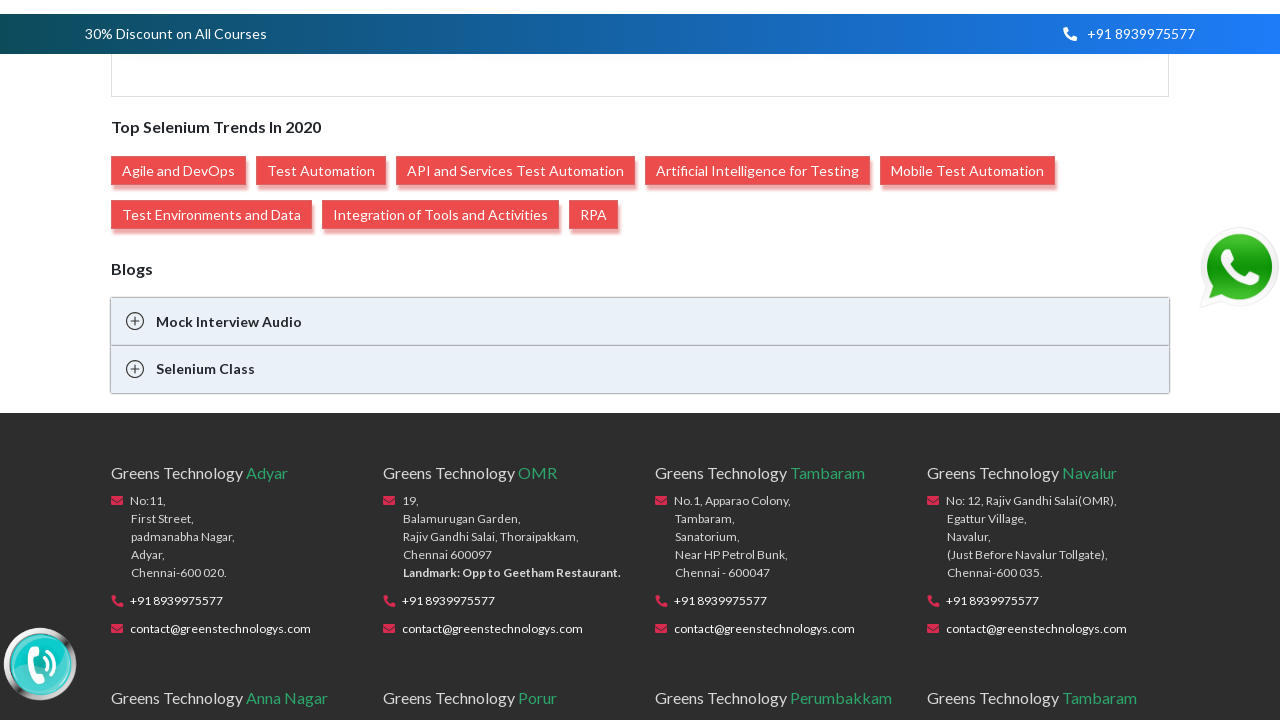

Pressed ArrowDown in context menu (iteration 5/6)
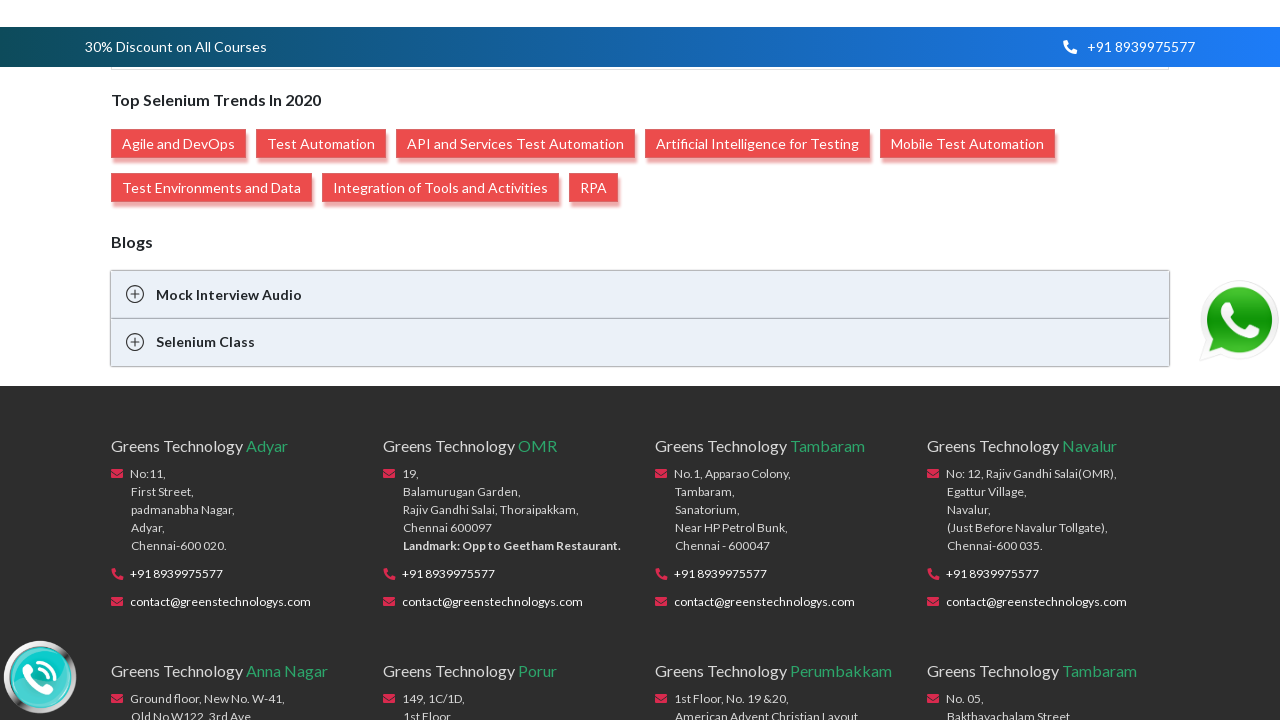

Pressed ArrowDown in context menu (iteration 6/6)
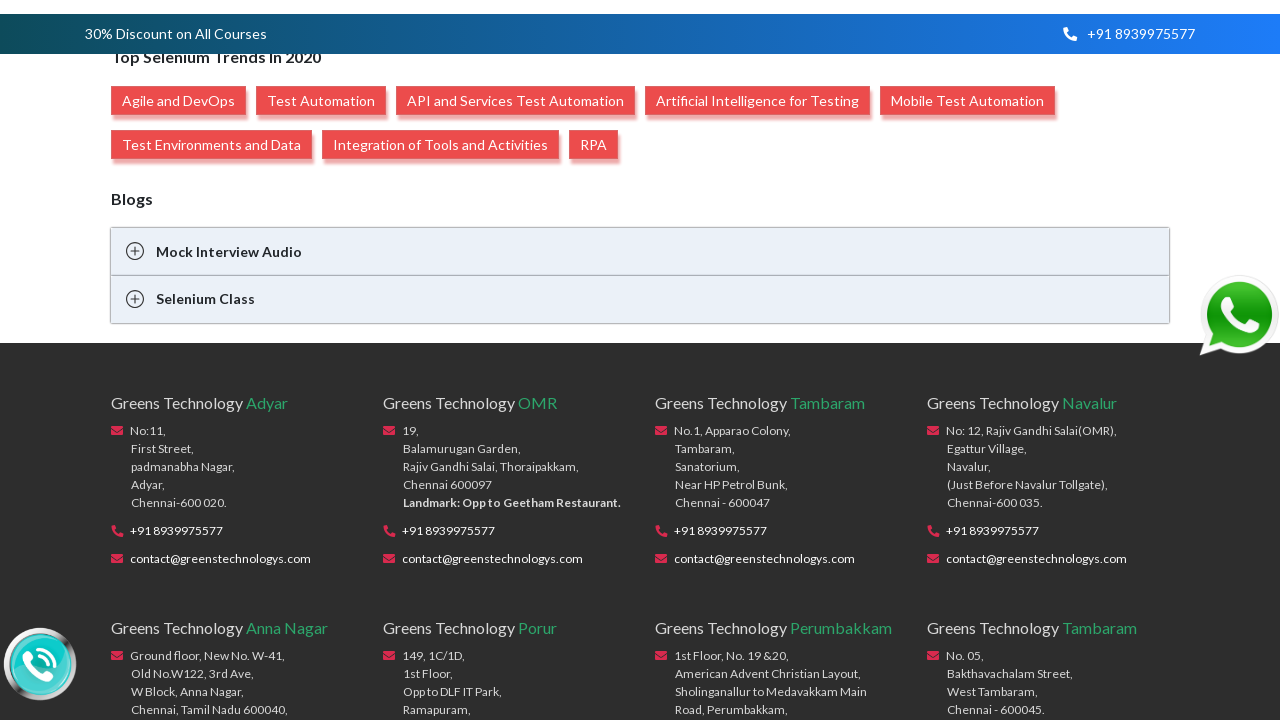

Pressed Enter to select 'Open in new window' option
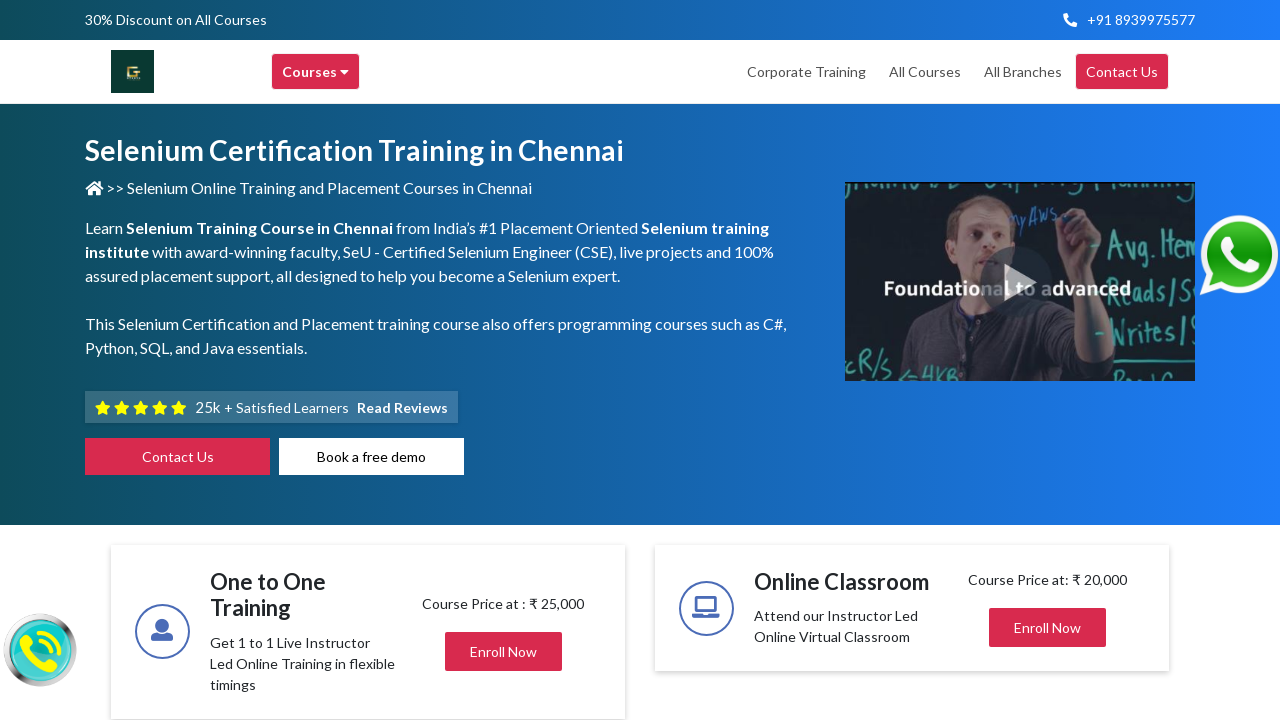

Waited for new window/tab to open
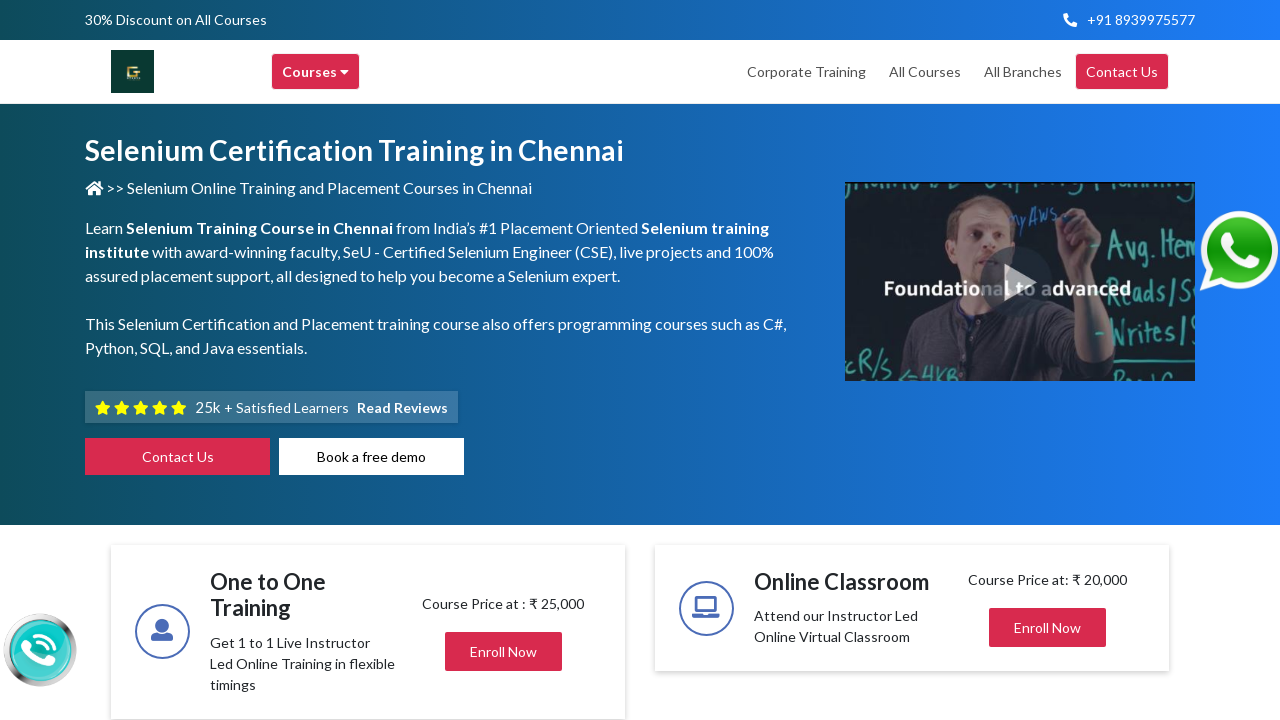

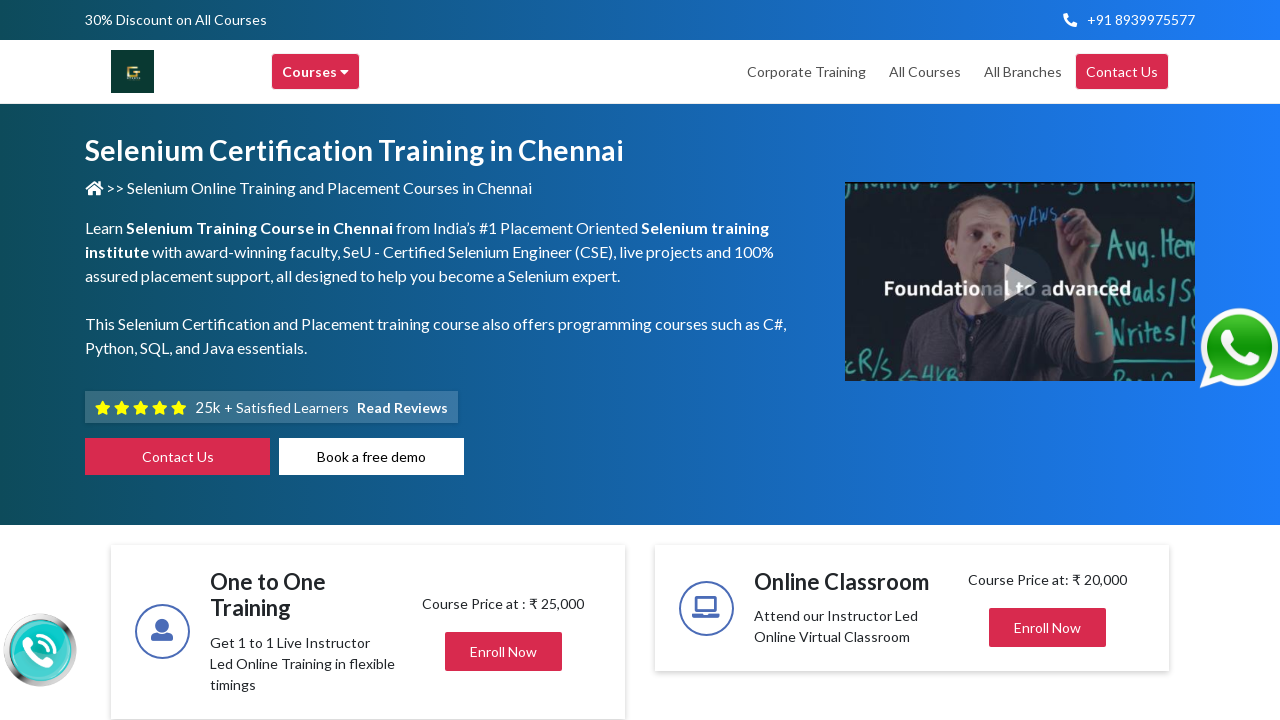